Tests navigation to the Dynamic Loading page and verifies the page header is displayed correctly

Starting URL: https://the-internet.herokuapp.com/

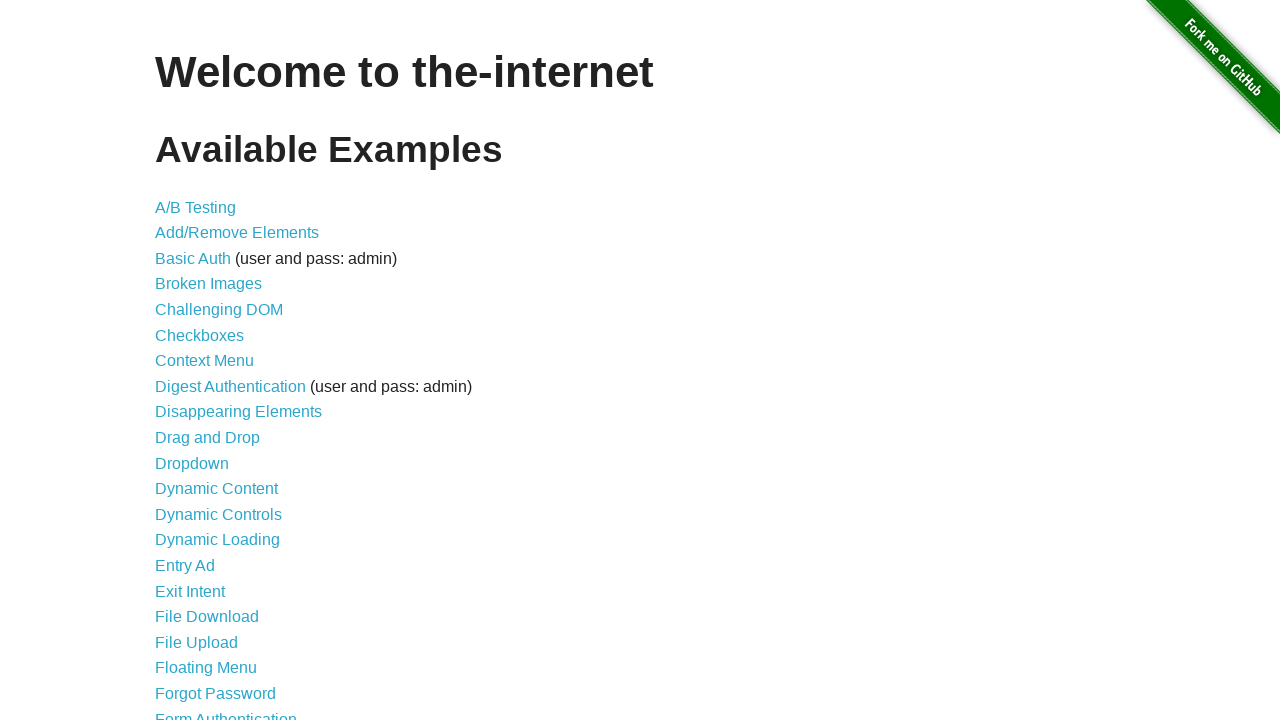

Clicked on Dynamic Loading link at (218, 540) on text=Dynamic Loading
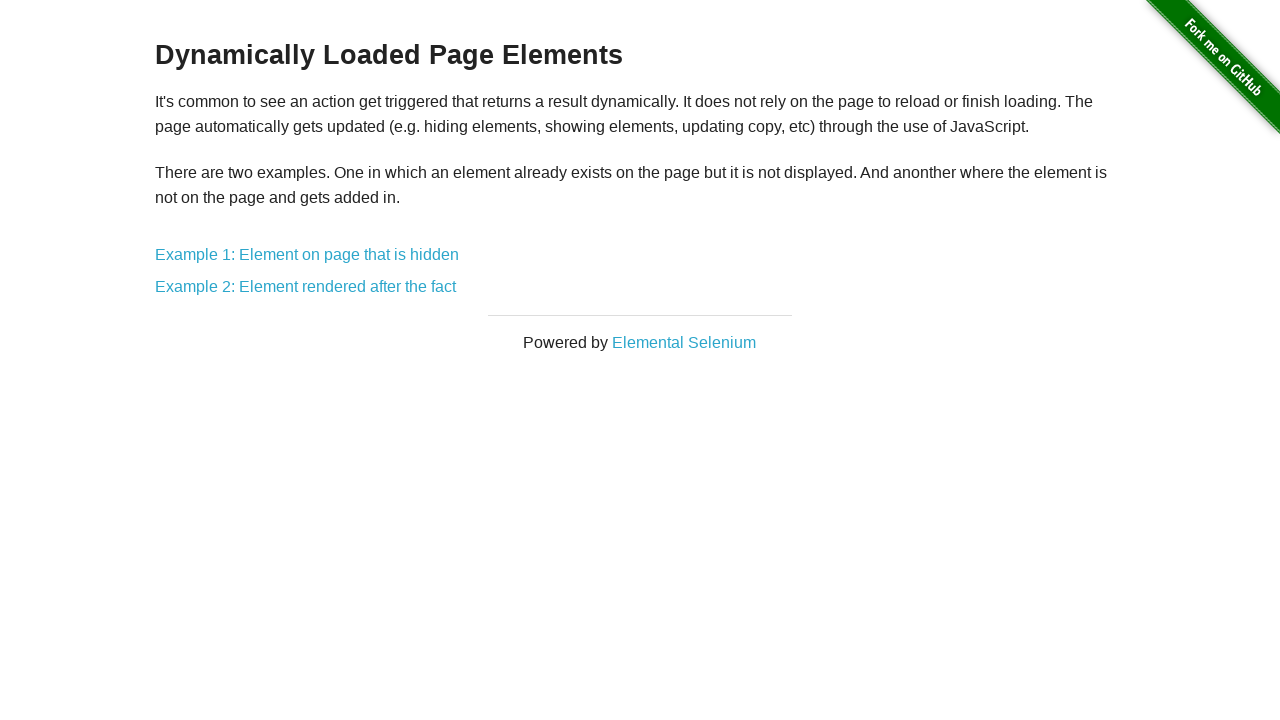

Verified page header 'Dynamically Loaded Page Elements' is displayed
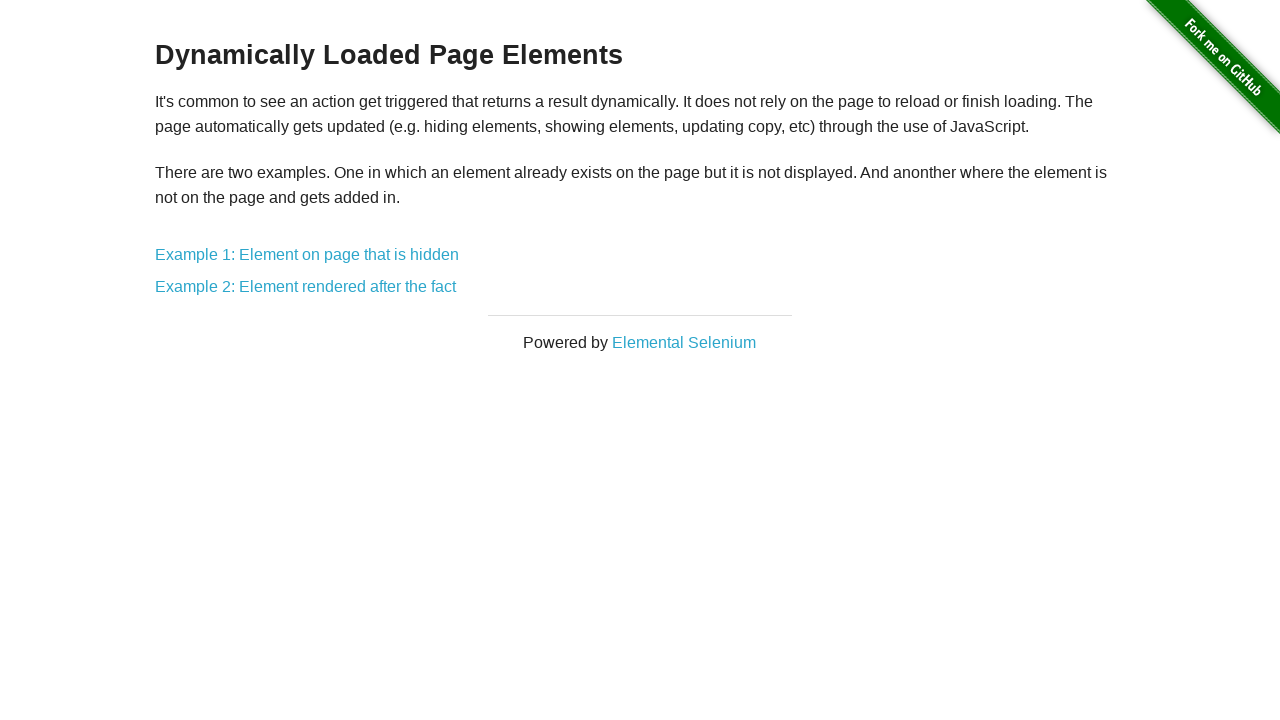

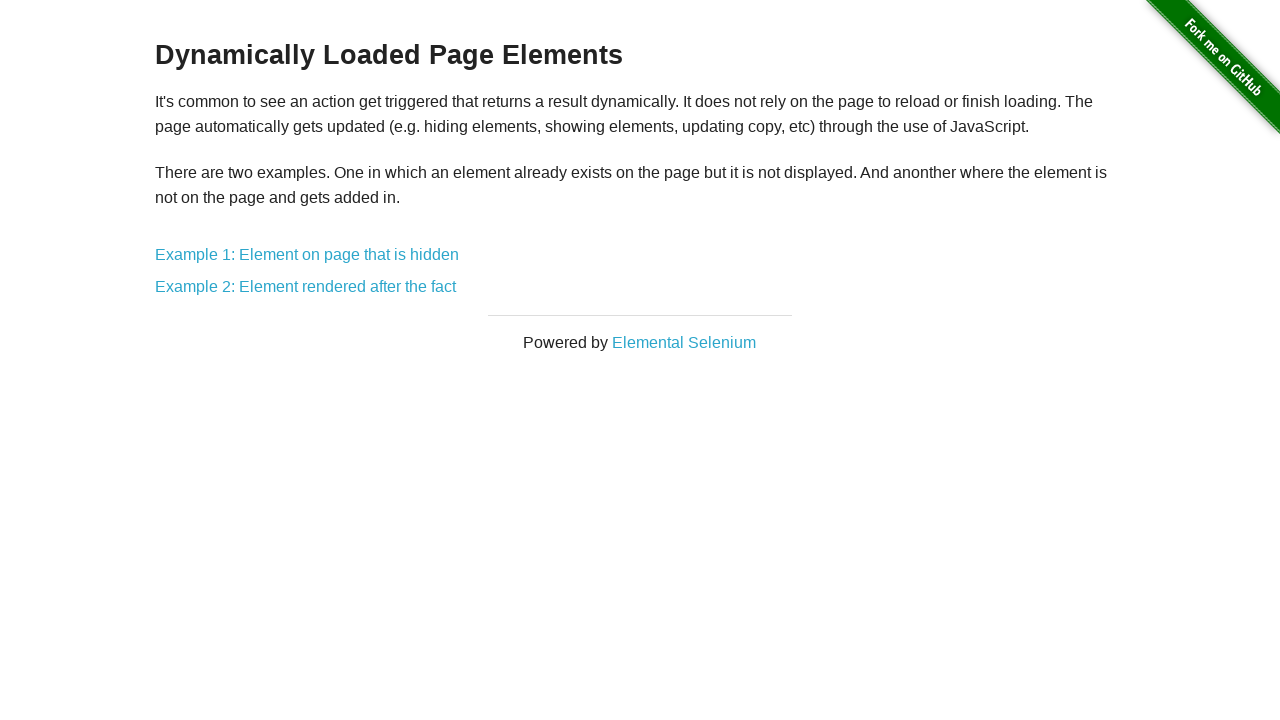